Navigates to the ITIDA (Information Technology Industry Development Agency) Egyptian government website homepage and verifies it loads successfully.

Starting URL: https://itida.gov.eg/English/Pages/default.aspx

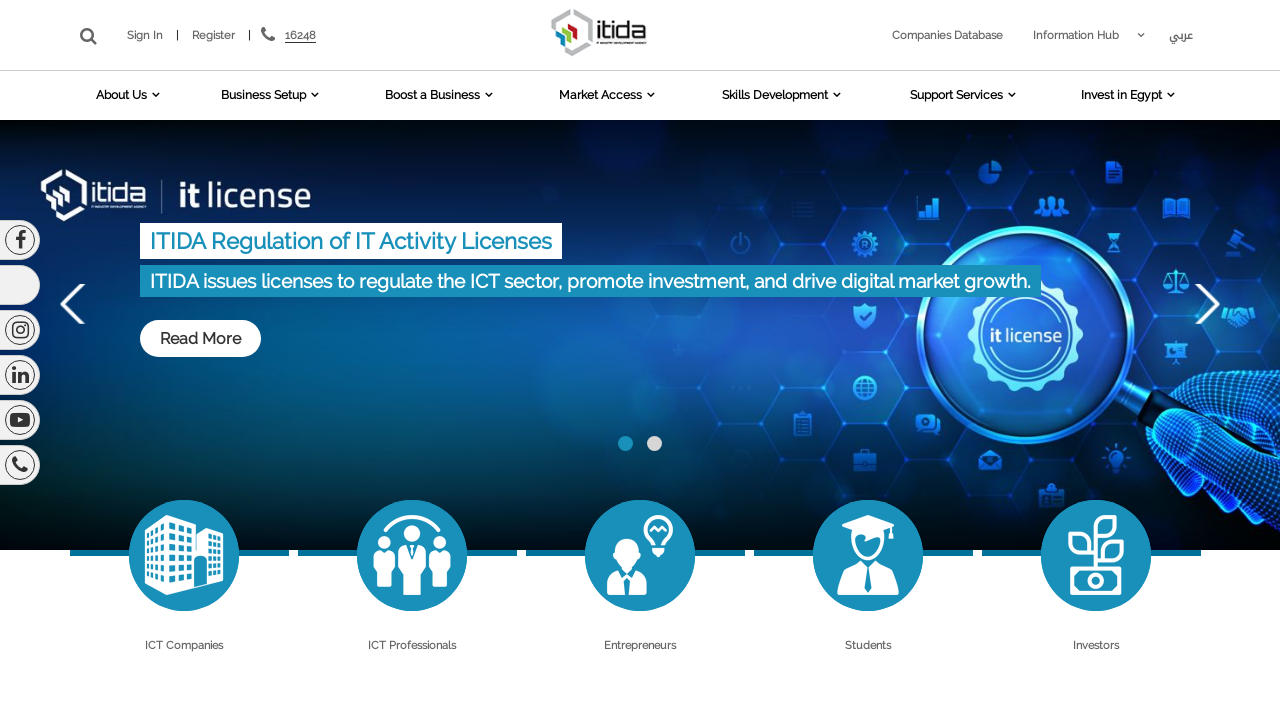

Waited for page to reach domcontentloaded state
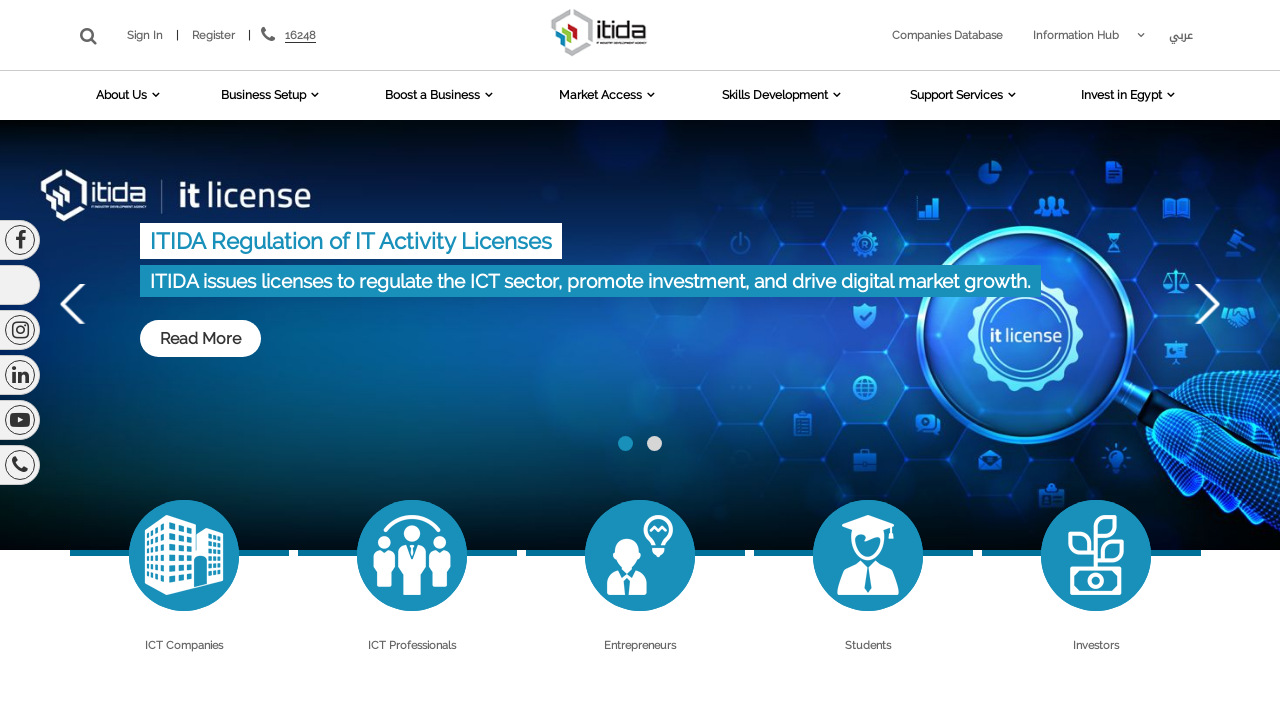

Verified body element is visible - ITIDA homepage loaded successfully
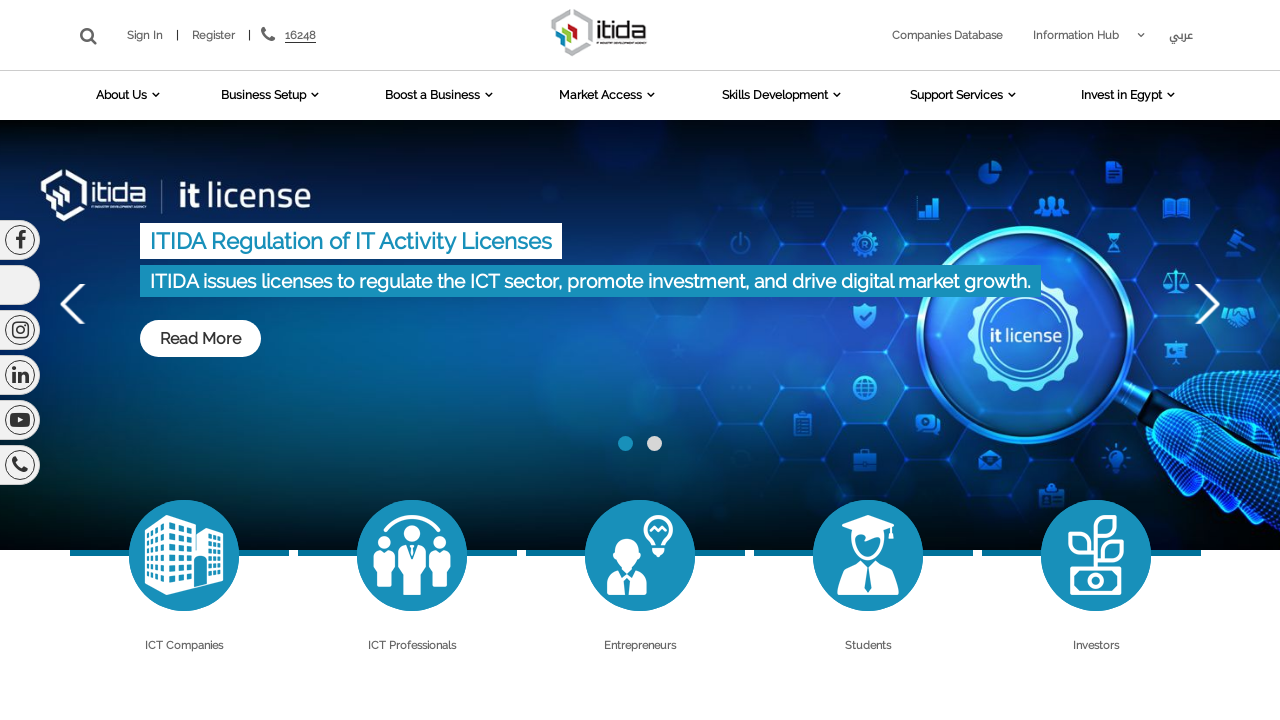

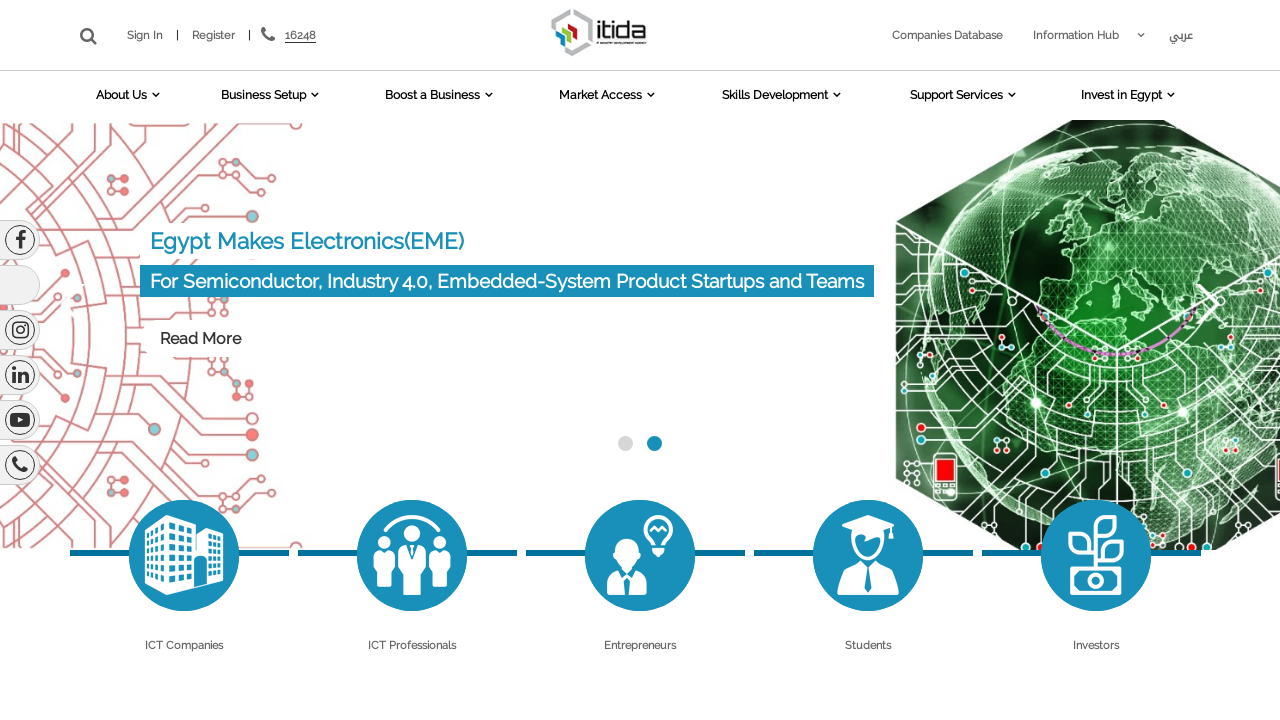